Navigates to RedBus homepage and waits for the page to load, verifying the site is accessible.

Starting URL: https://www.redbus.in/

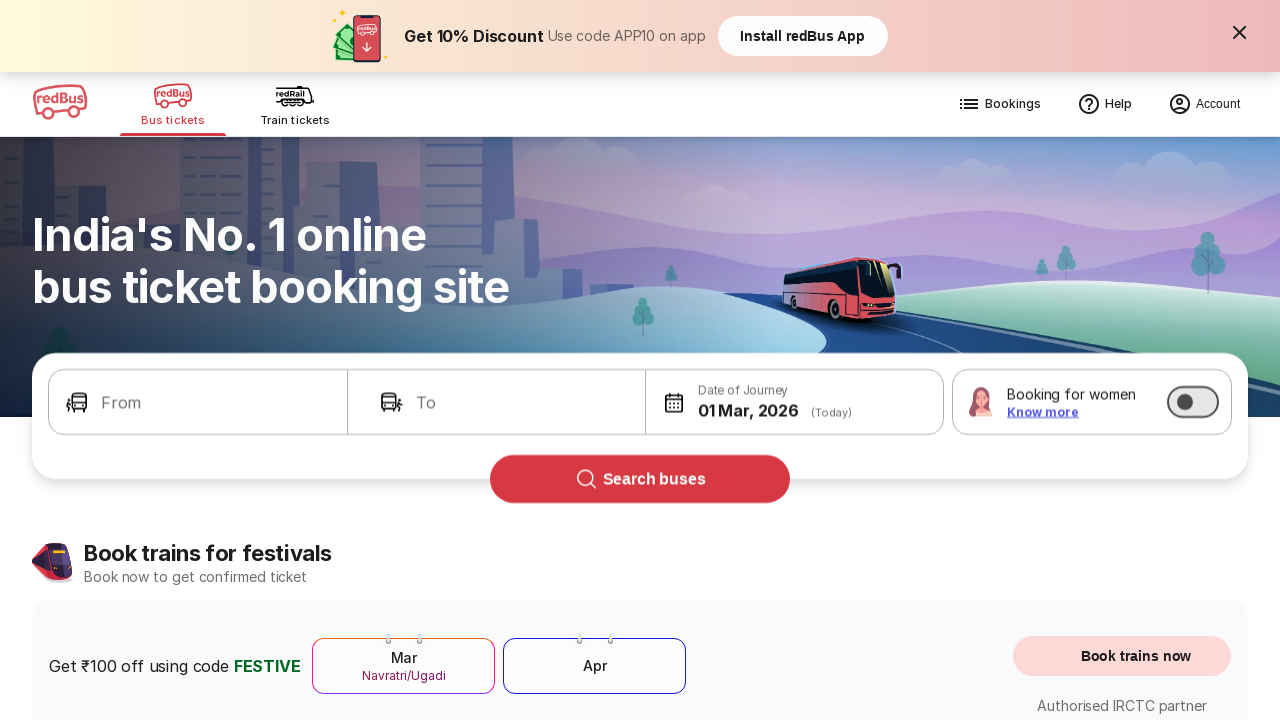

Waited for DOM content to load on RedBus homepage
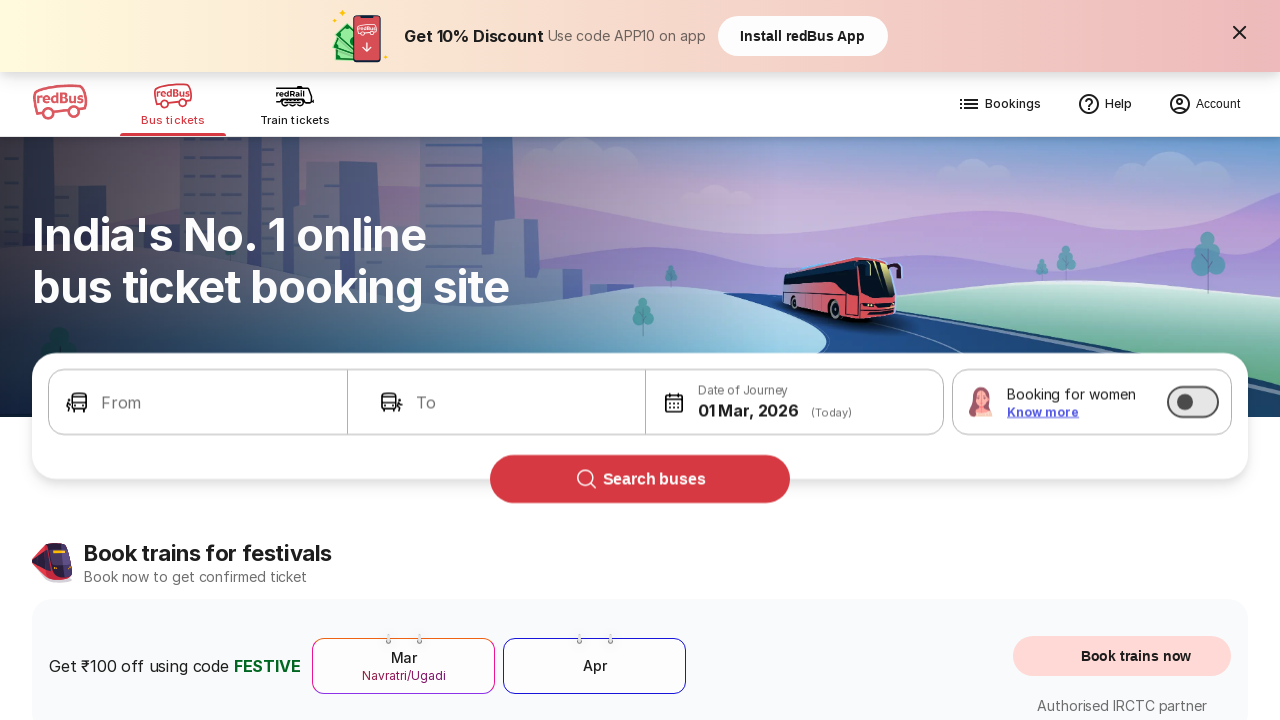

Verified 'From' label is present - RedBus homepage loaded successfully
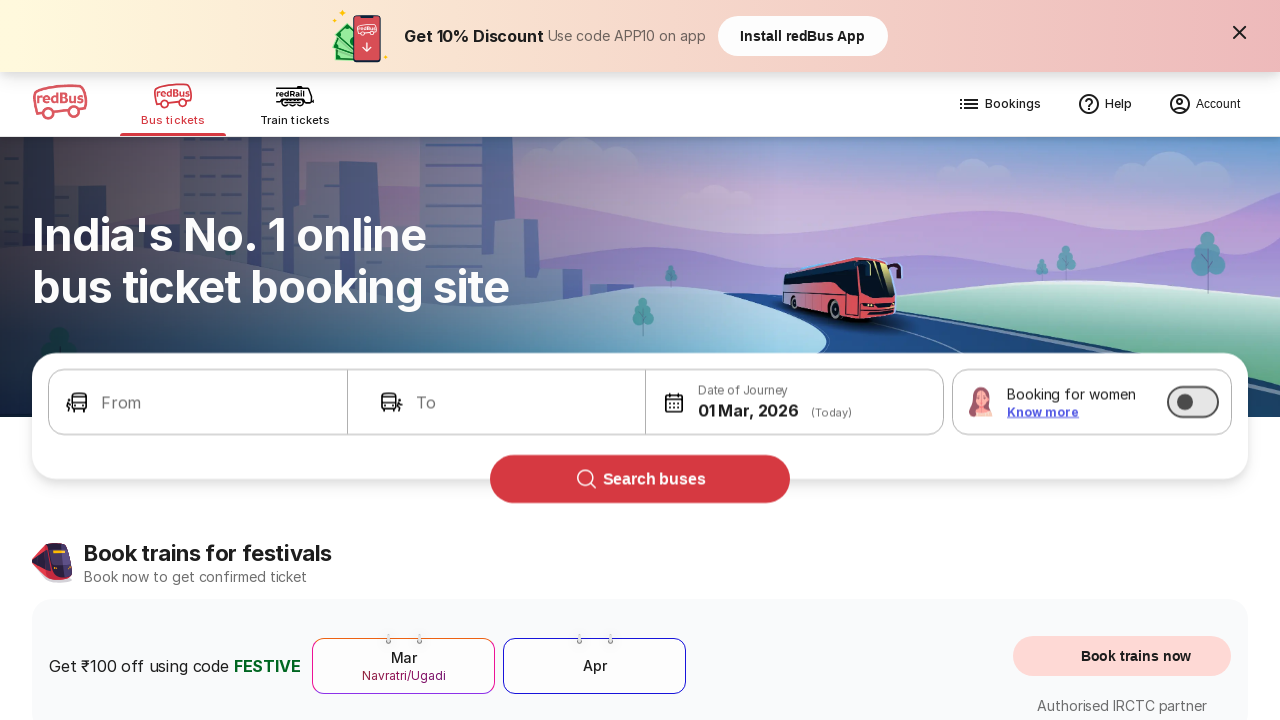

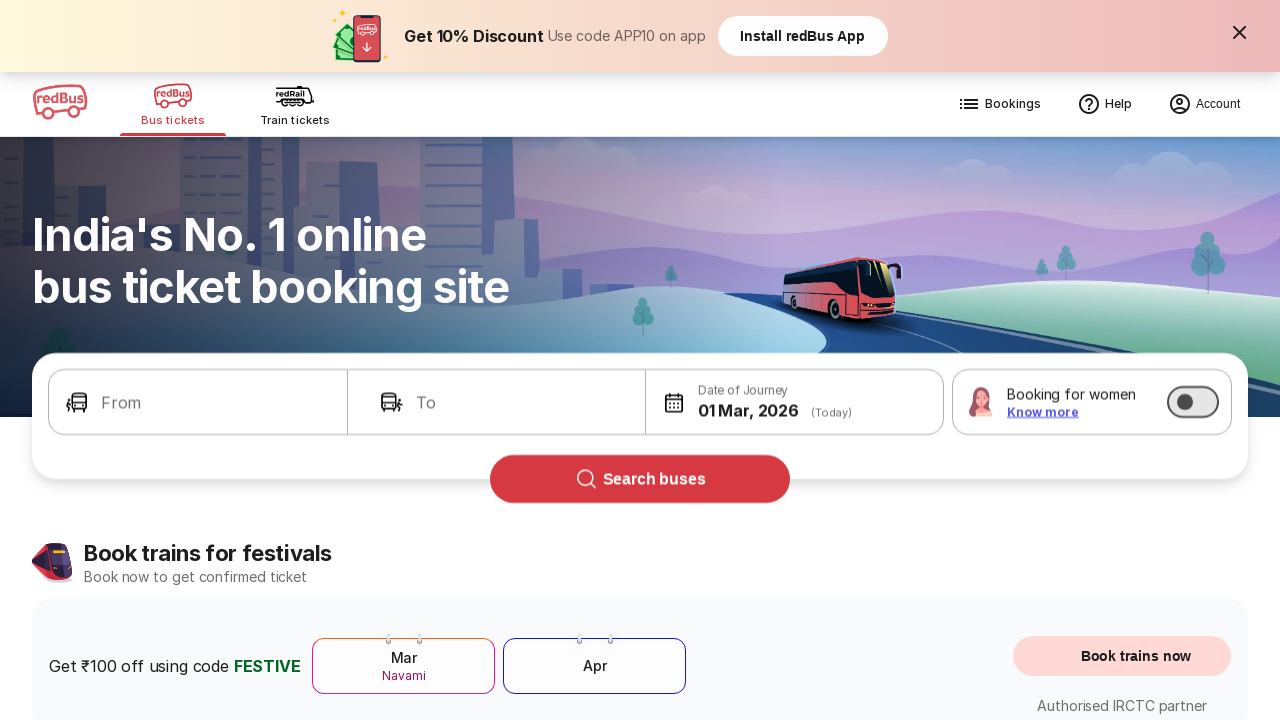